Fills the first name field in a practice form

Starting URL: https://demoqa.com/automation-practice-form

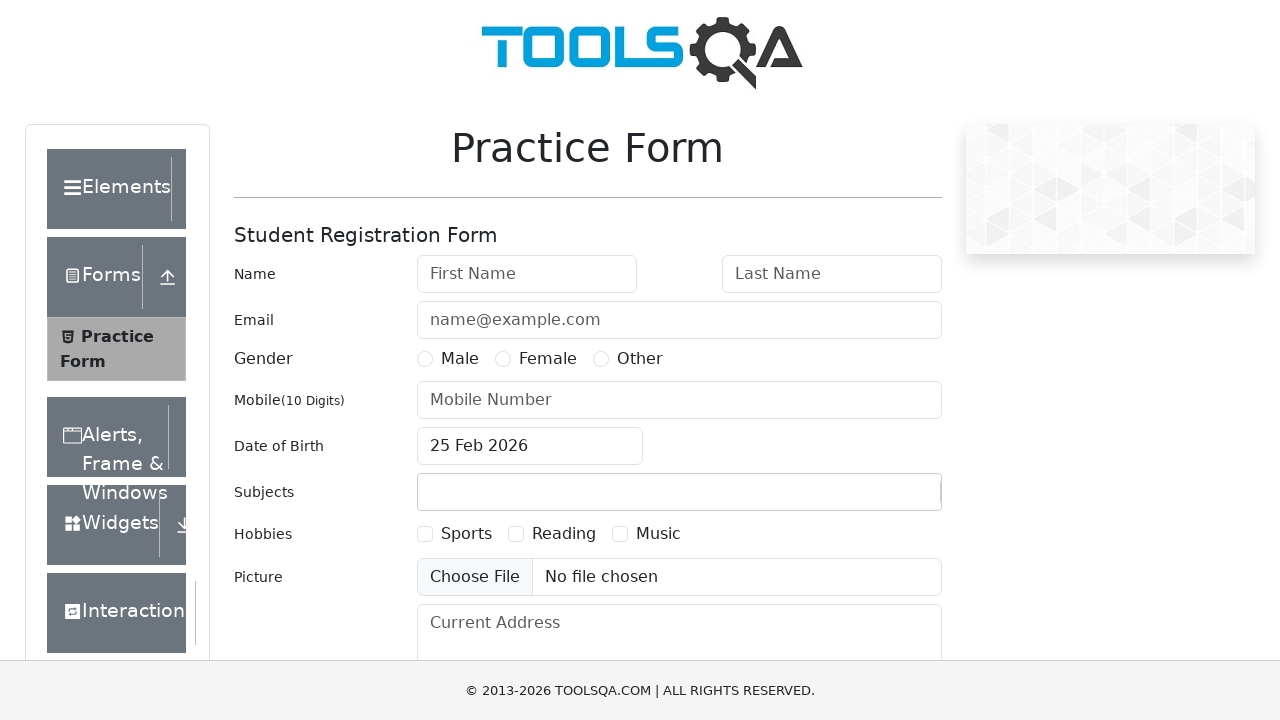

Filled first name field with 'Alex' on #firstName
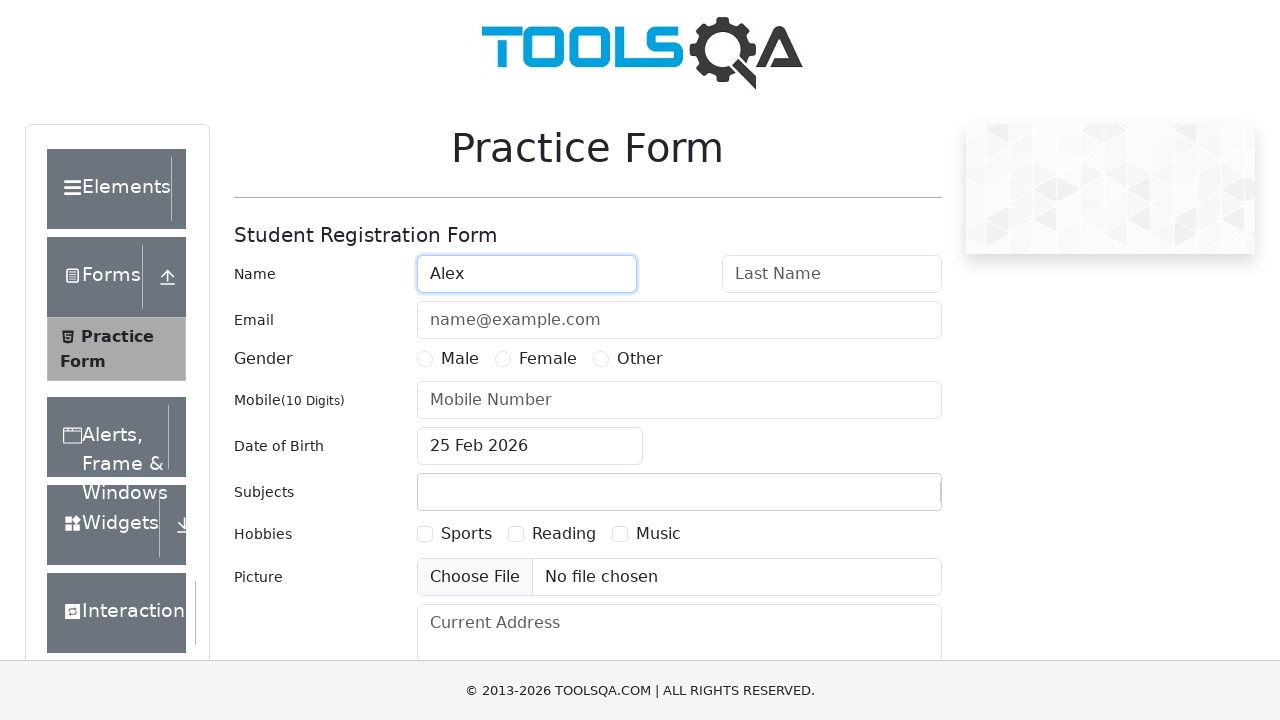

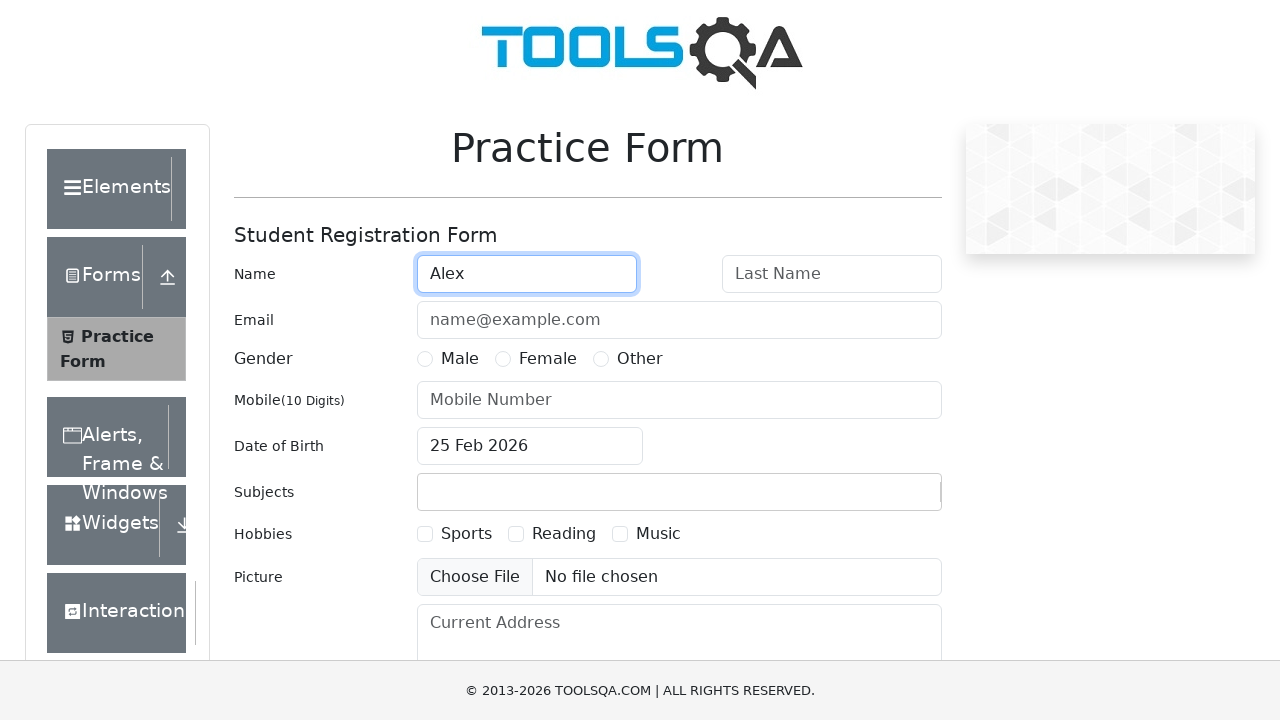